Tests handling a JavaScript confirm dialog by clicking the confirm button, accepting (OK) the dialog, and validating the success message

Starting URL: https://the-internet.herokuapp.com/javascript_alerts

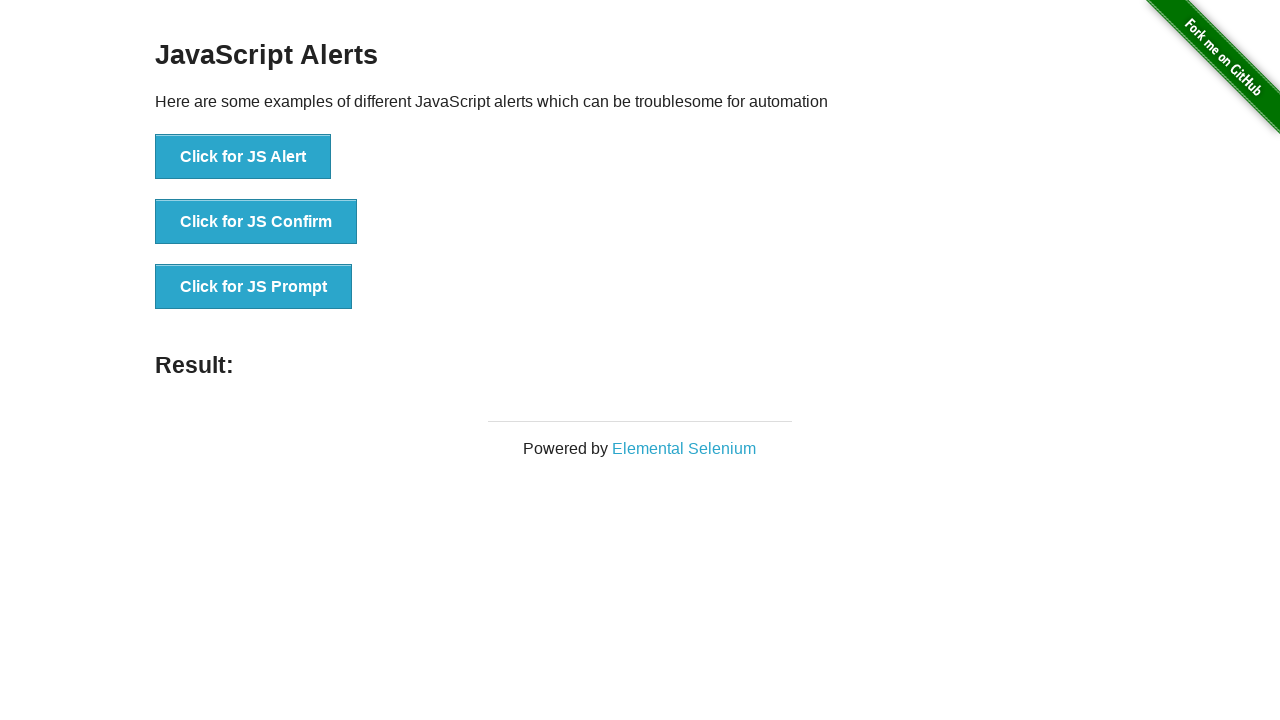

Set up dialog handler to accept confirm dialogs
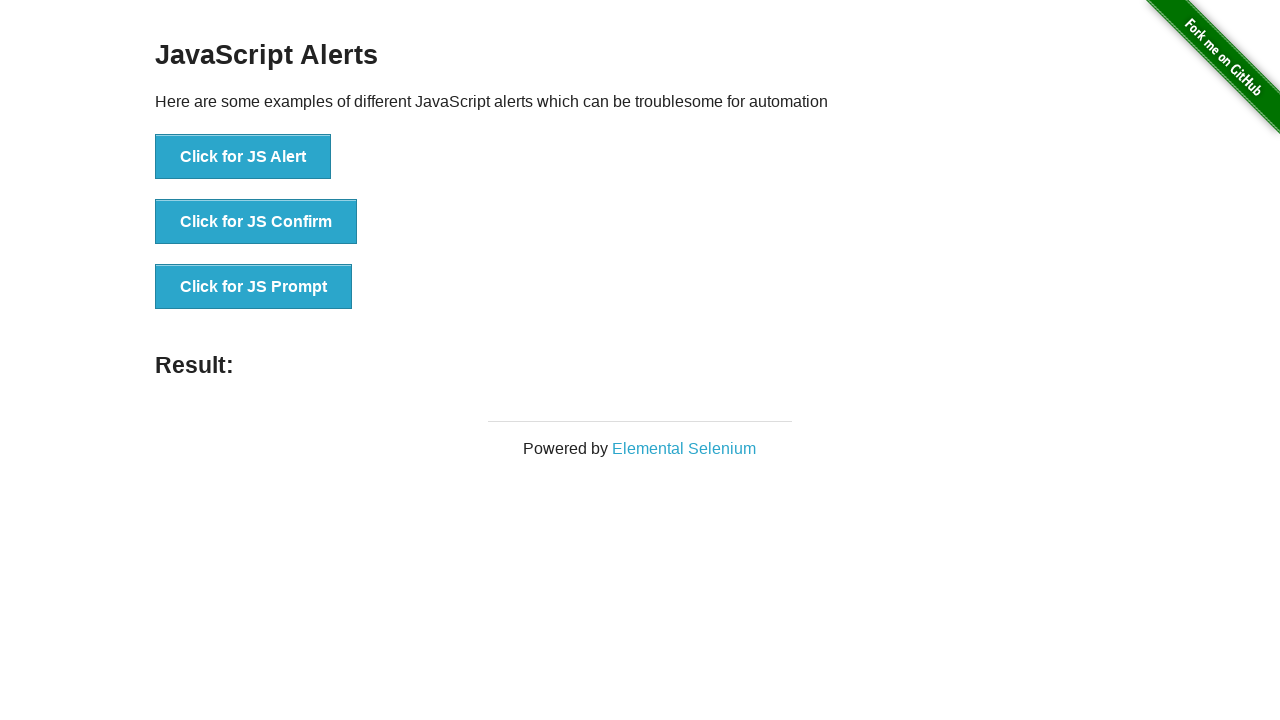

Clicked button to trigger JavaScript confirm dialog at (256, 222) on button[onclick='jsConfirm()']
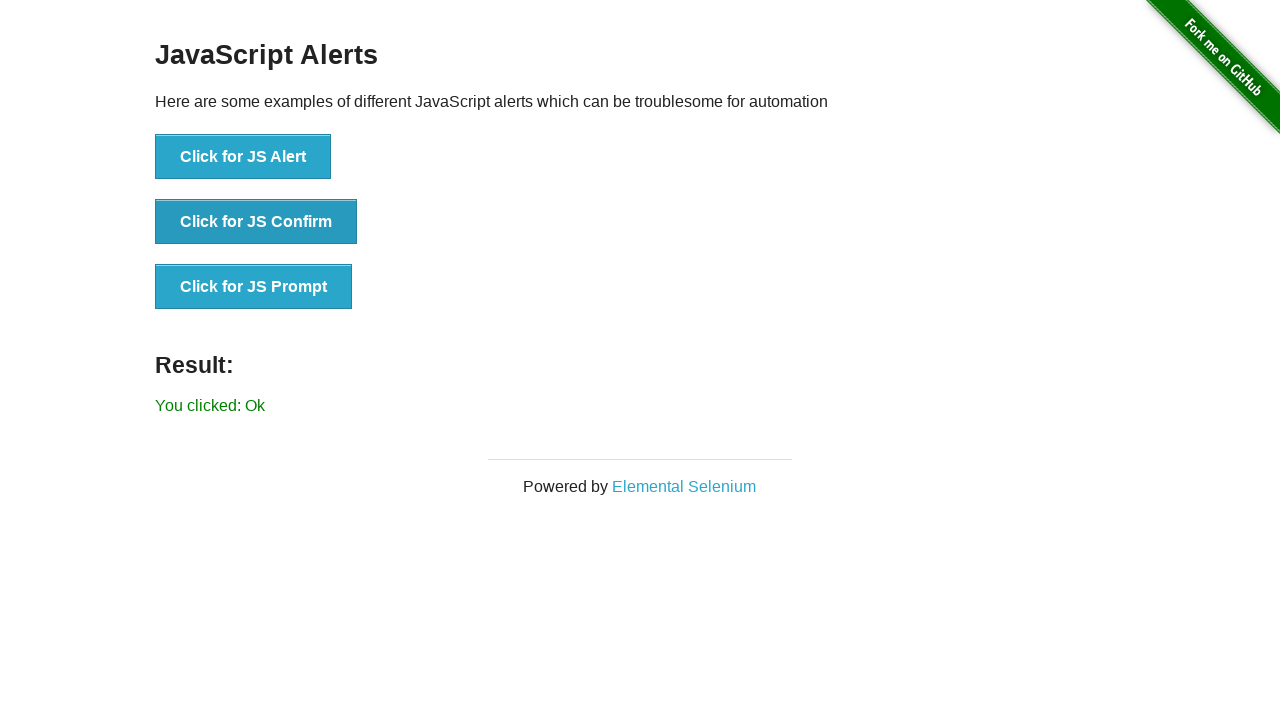

Waited for result message element to appear
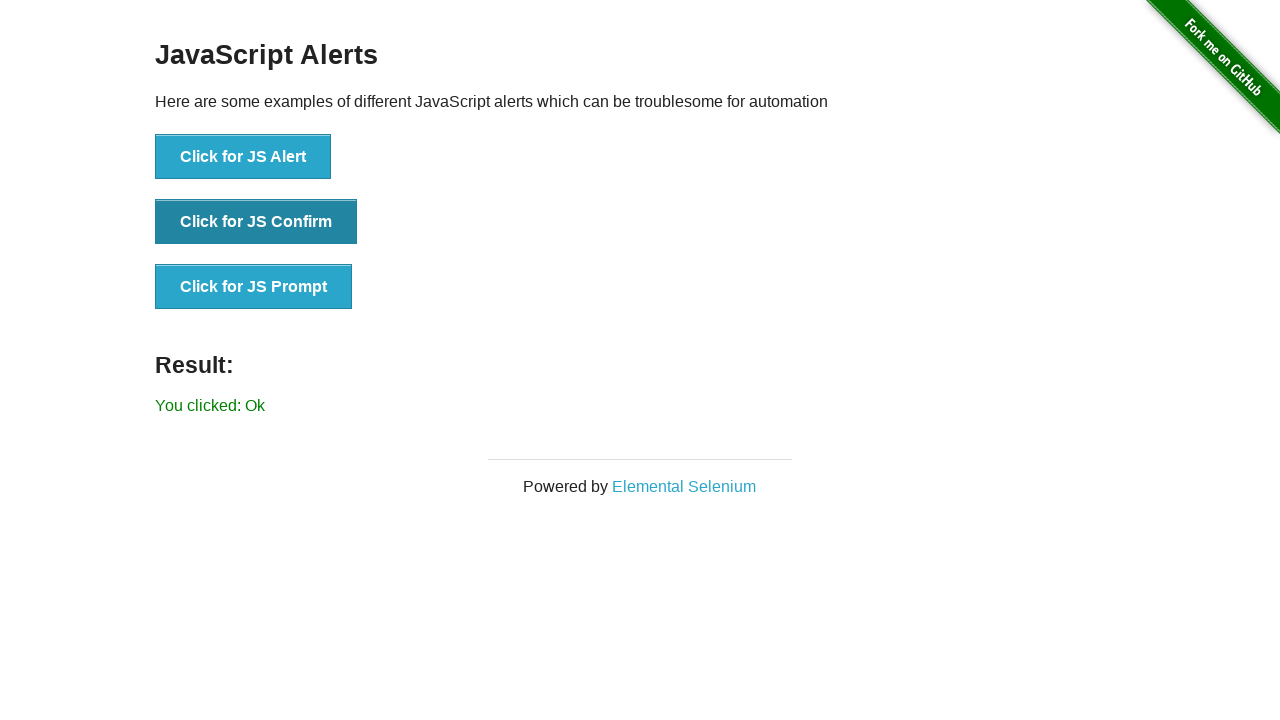

Retrieved result message text content
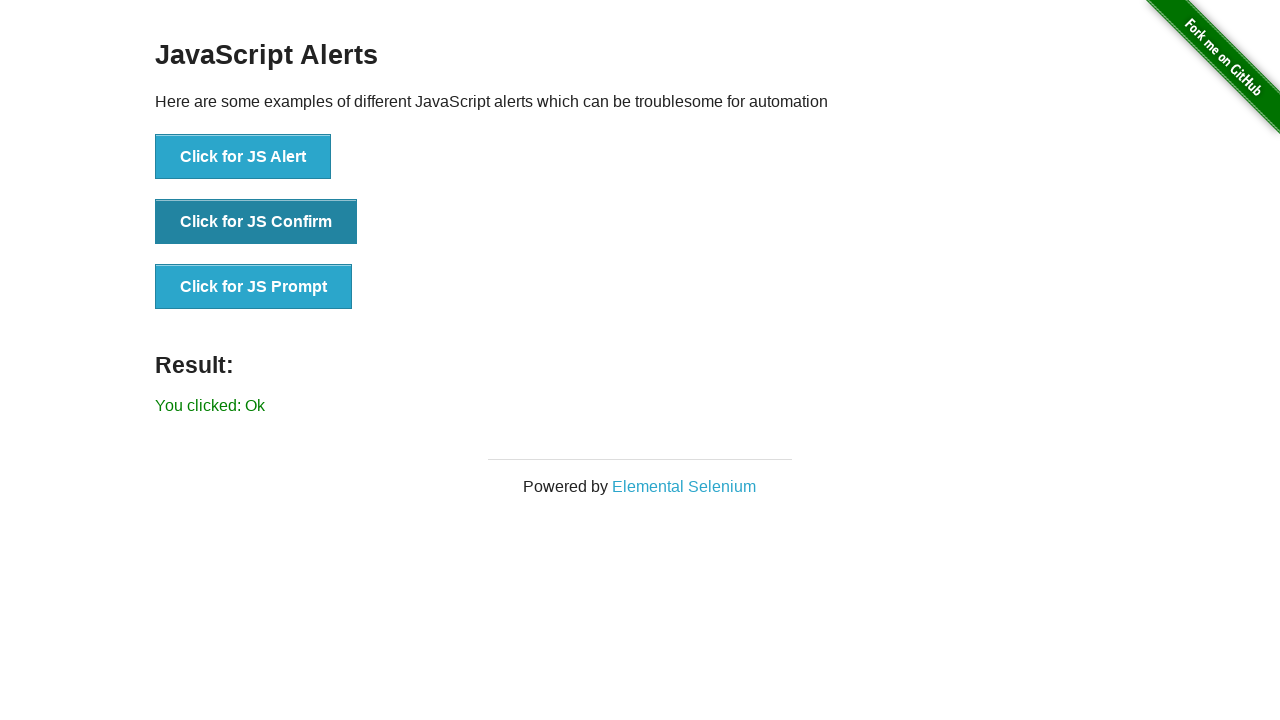

Verified success message contains 'You clicked: Ok'
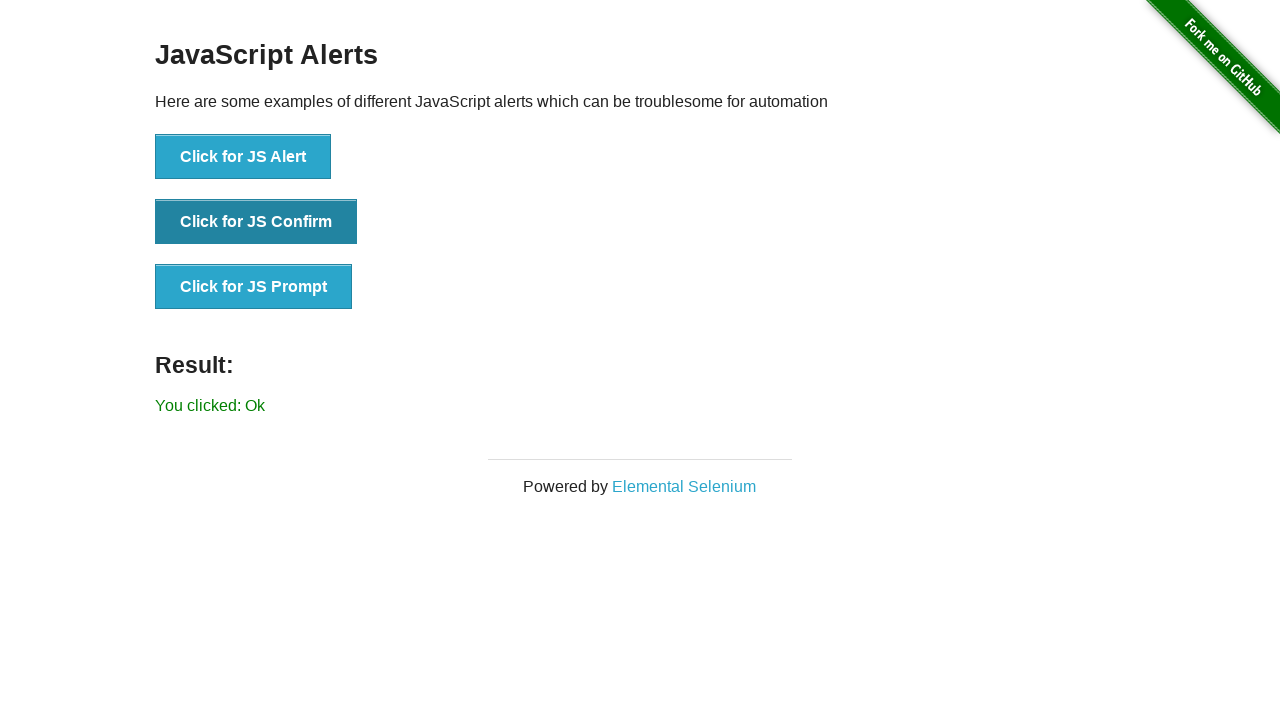

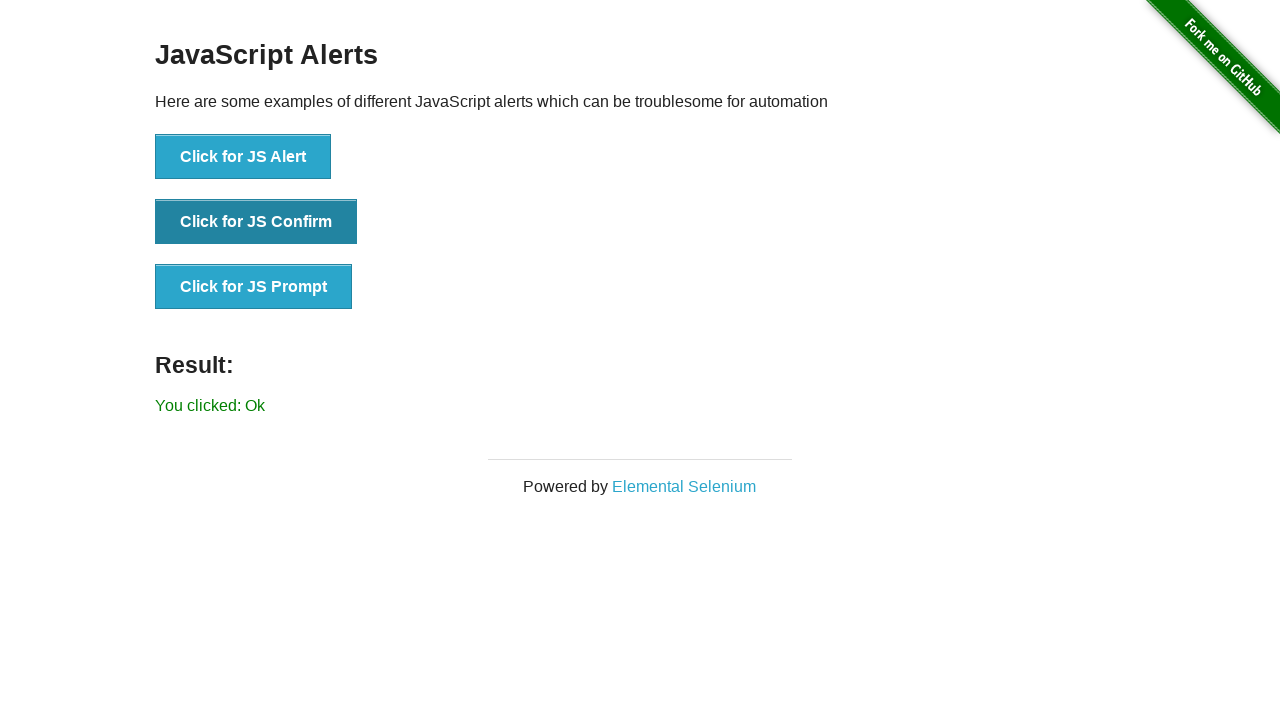